Navigates to Bright Horizons homepage and clicks on the 7th navigation menu item

Starting URL: https://www.brighthorizons.com/

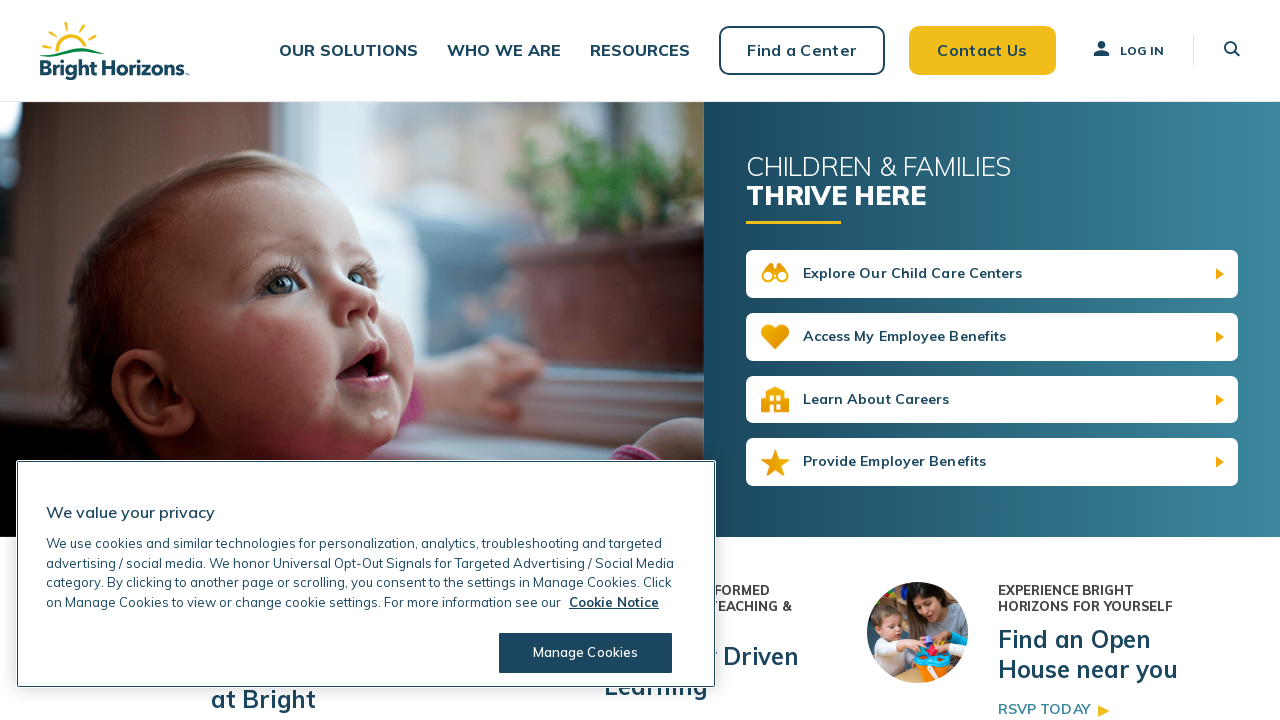

Navigated to Bright Horizons homepage
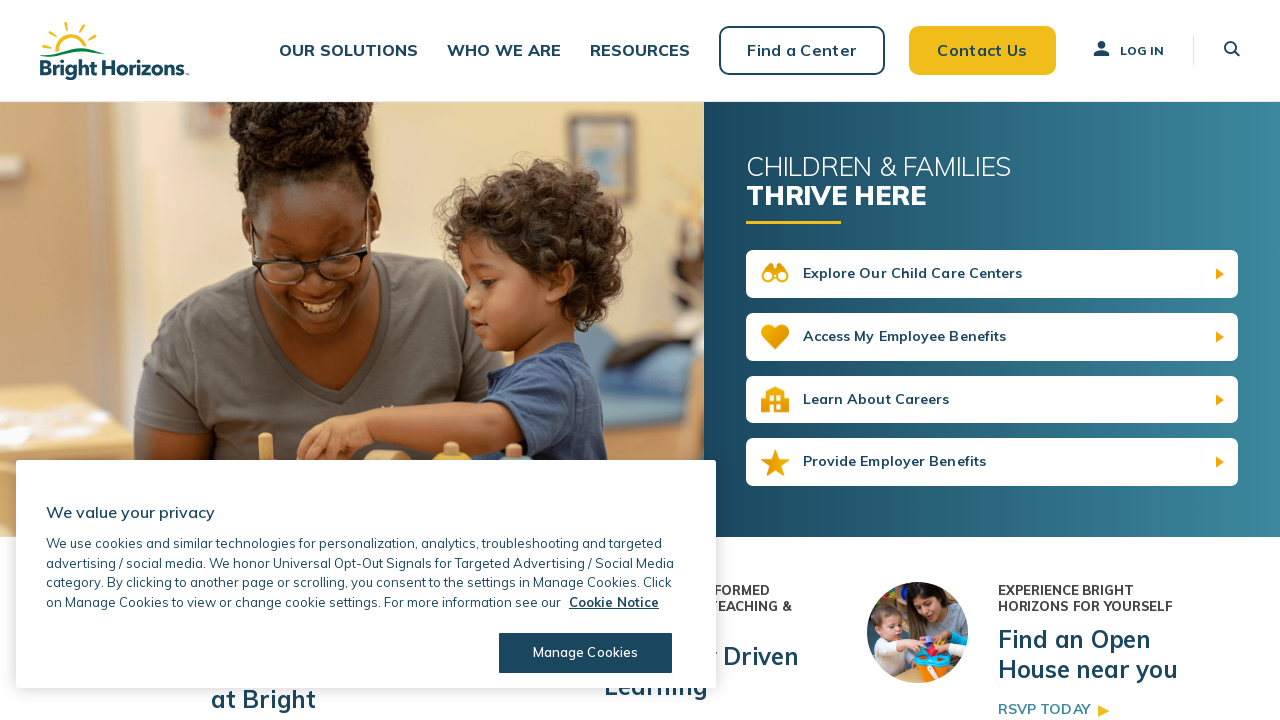

Clicked on the 7th navigation menu item at (802, 51) on body > nav > div.nav-primary-wrap.js-nav-primary-wrap > ul > li:nth-child(7) > a
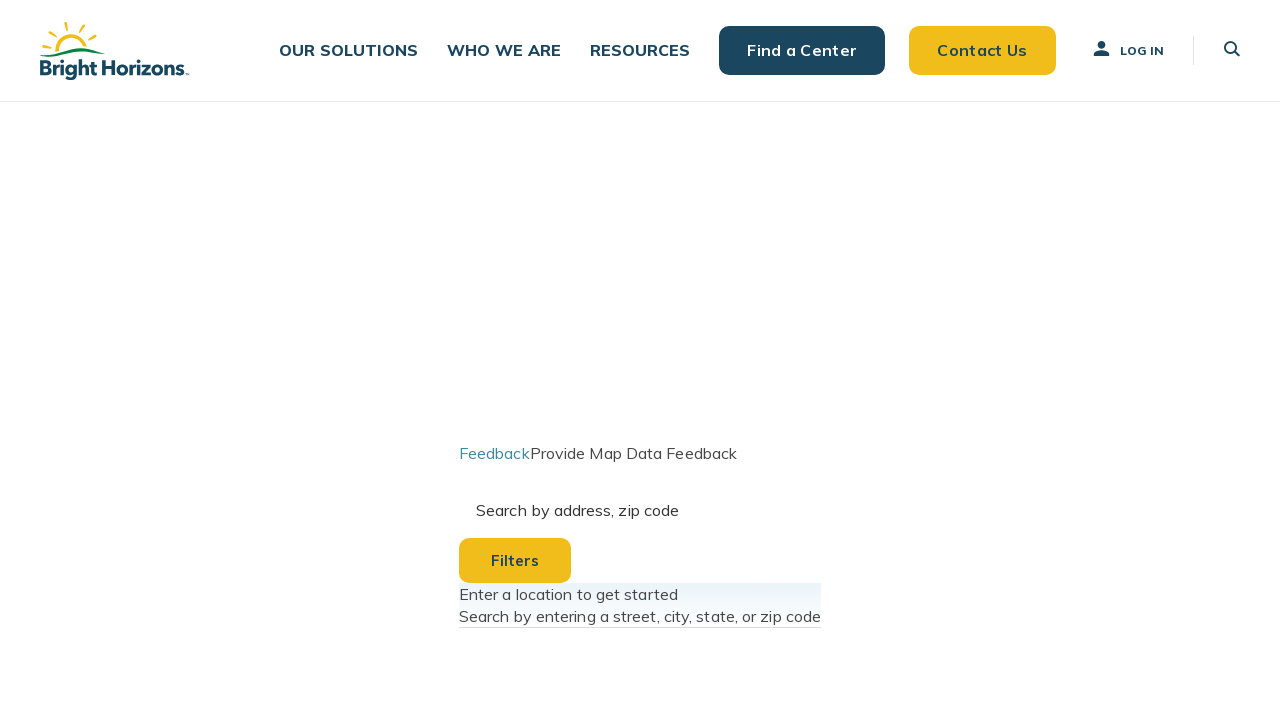

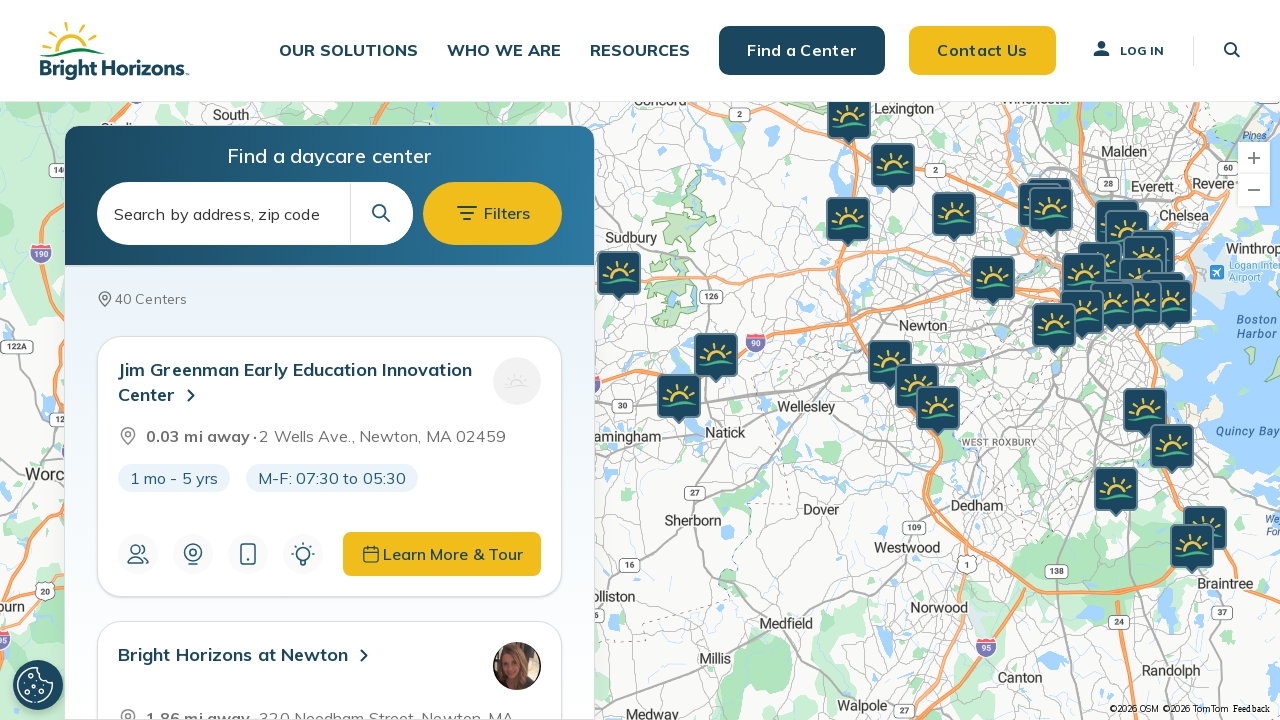